Performs a drag and drop by offset action from 'box A' to the position of 'box B' on a demo page

Starting URL: https://crossbrowsertesting.github.io/drag-and-drop

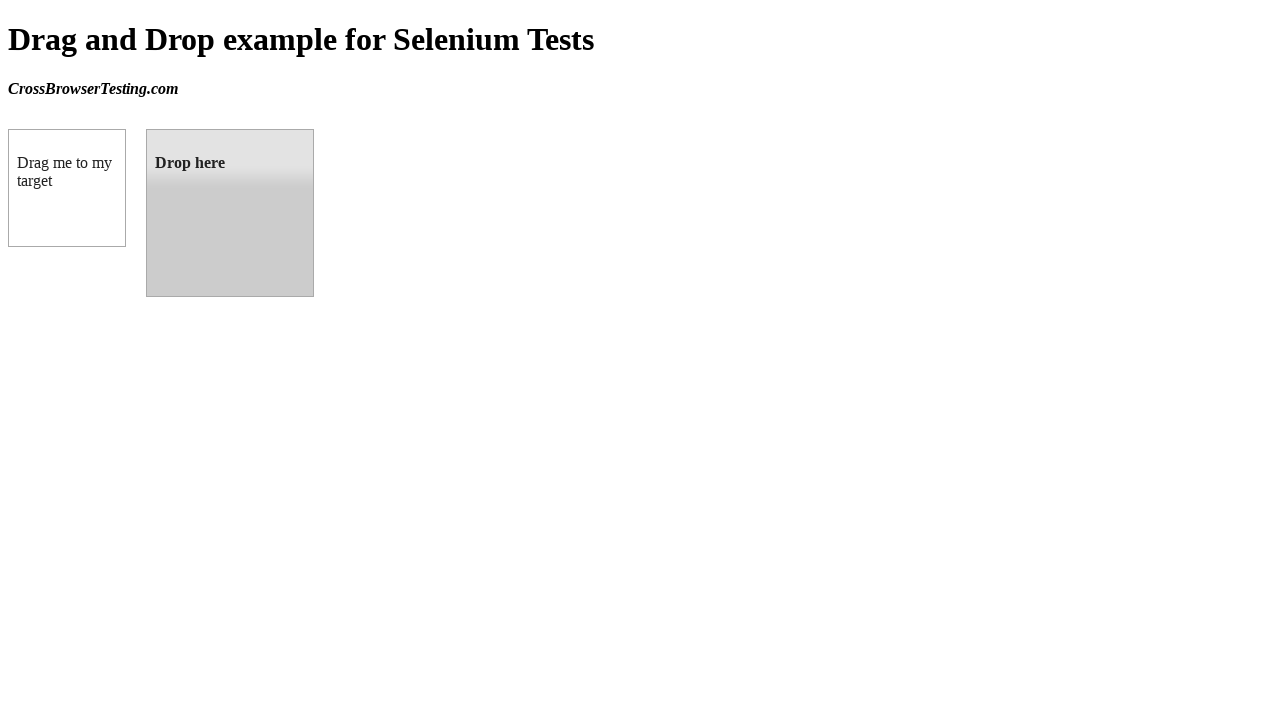

Located box A (draggable element)
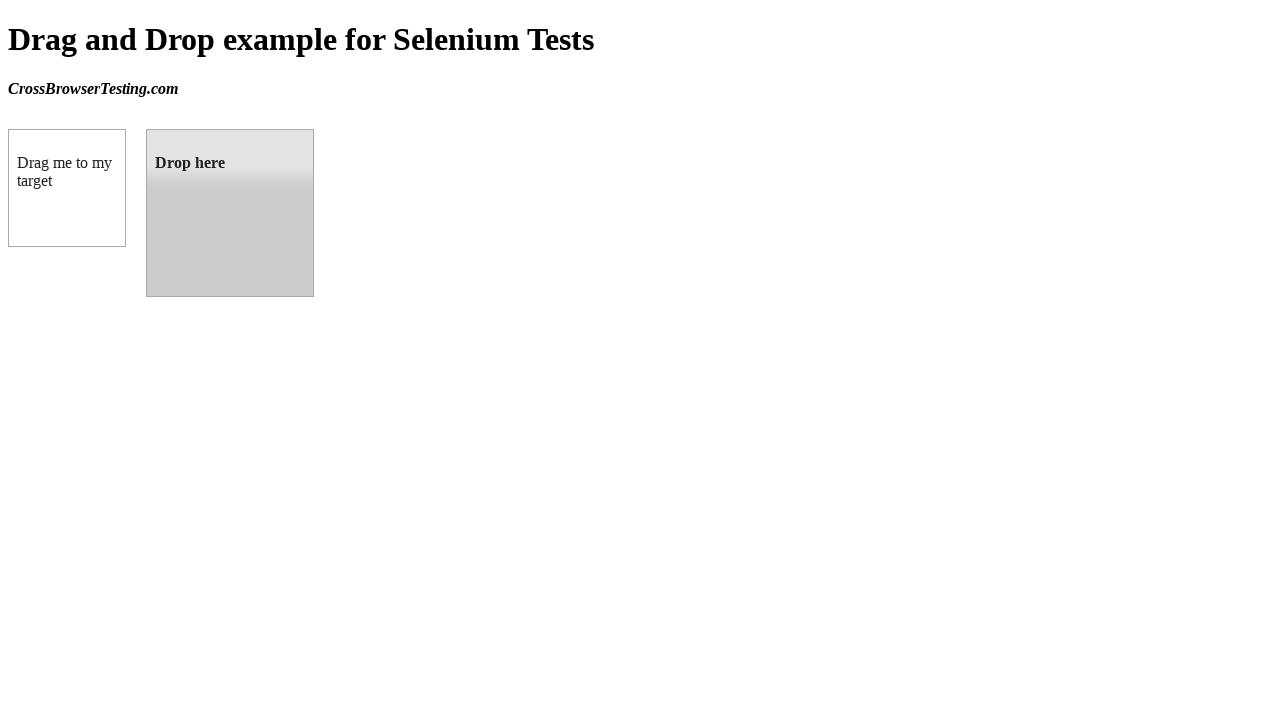

Located box B (droppable element)
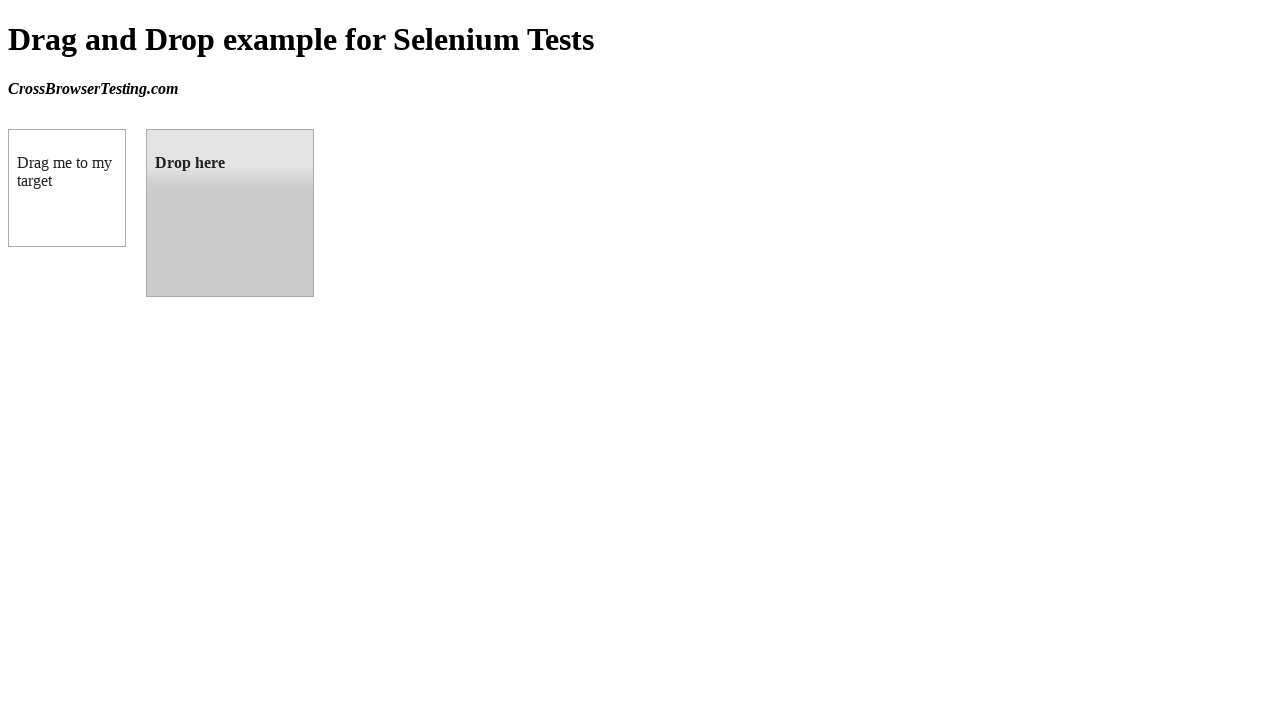

Box A is ready for interaction
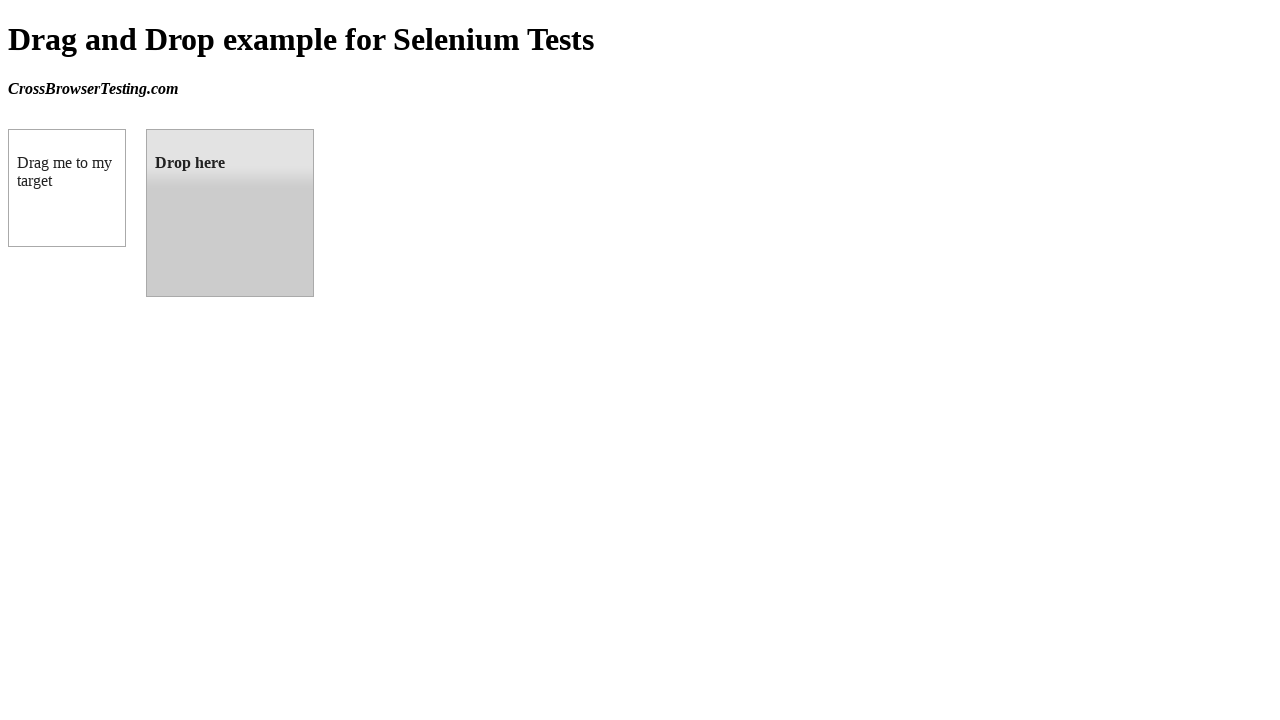

Box B is ready for interaction
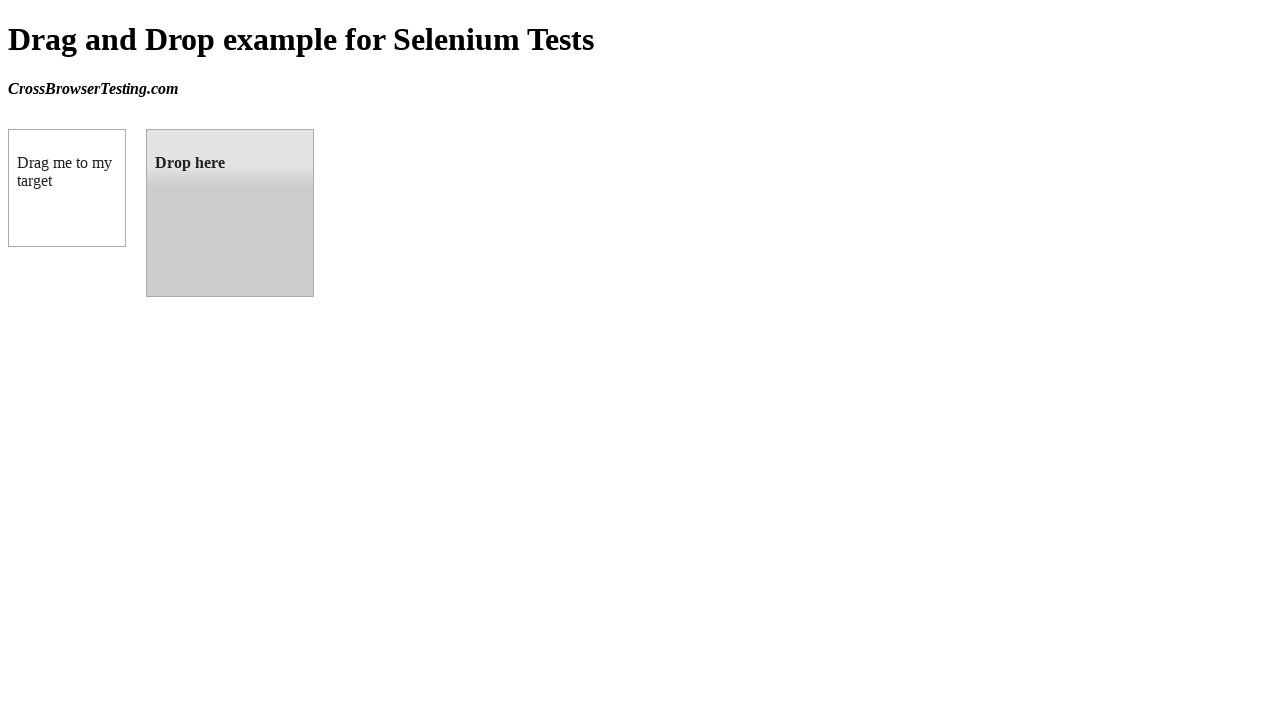

Retrieved box B bounding box position
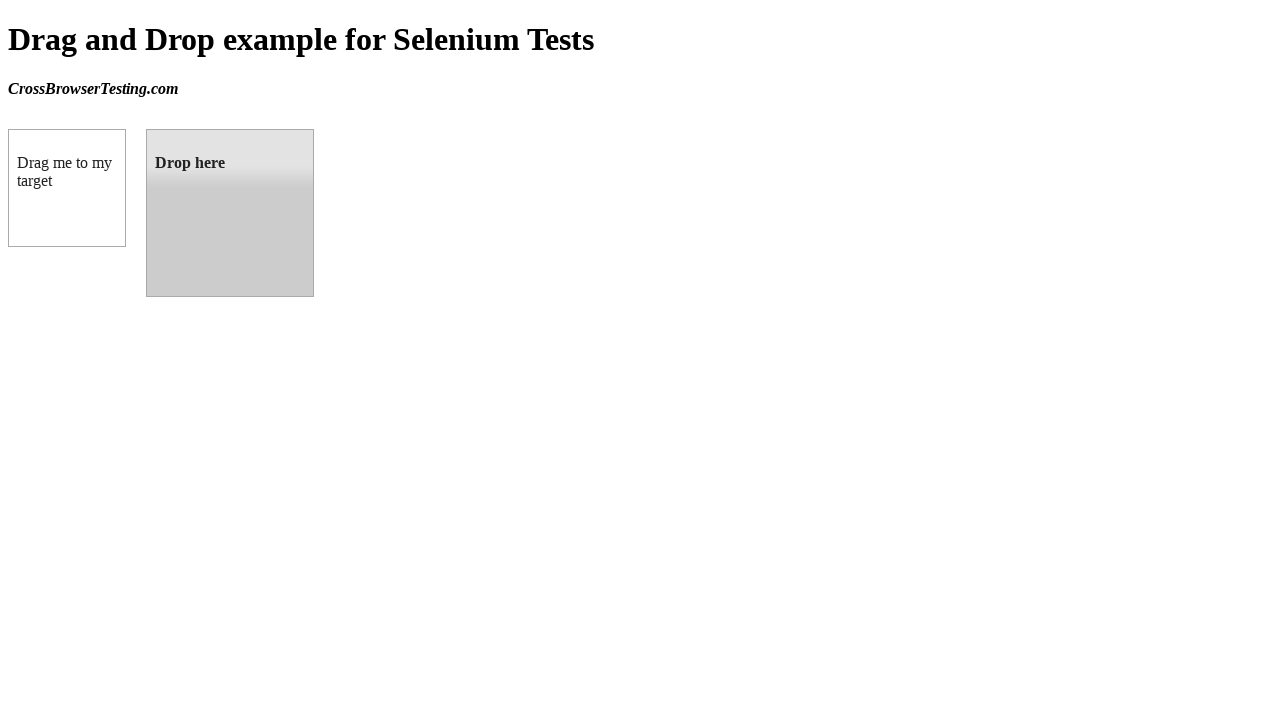

Performed drag and drop from box A to box B at (230, 213)
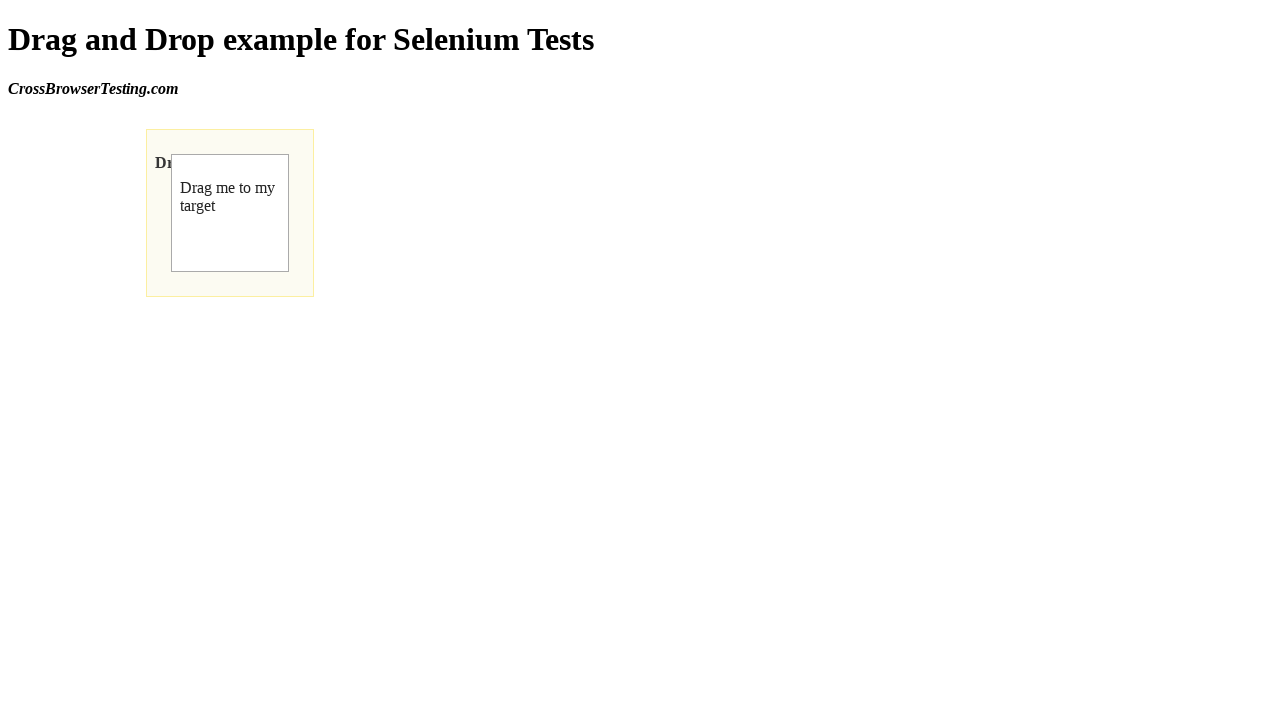

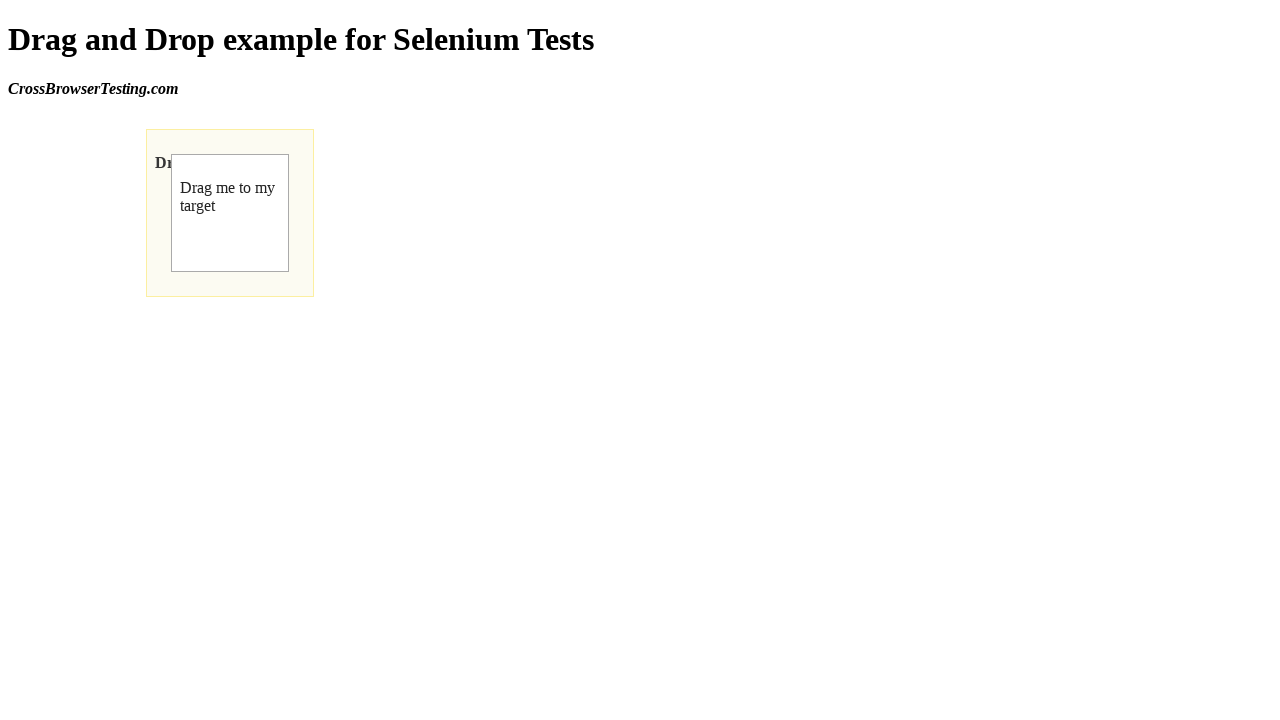